Opens a new window from the practice page, then opens a Facebook link in another window and switches between all open windows

Starting URL: https://www.letskodeit.com/practice

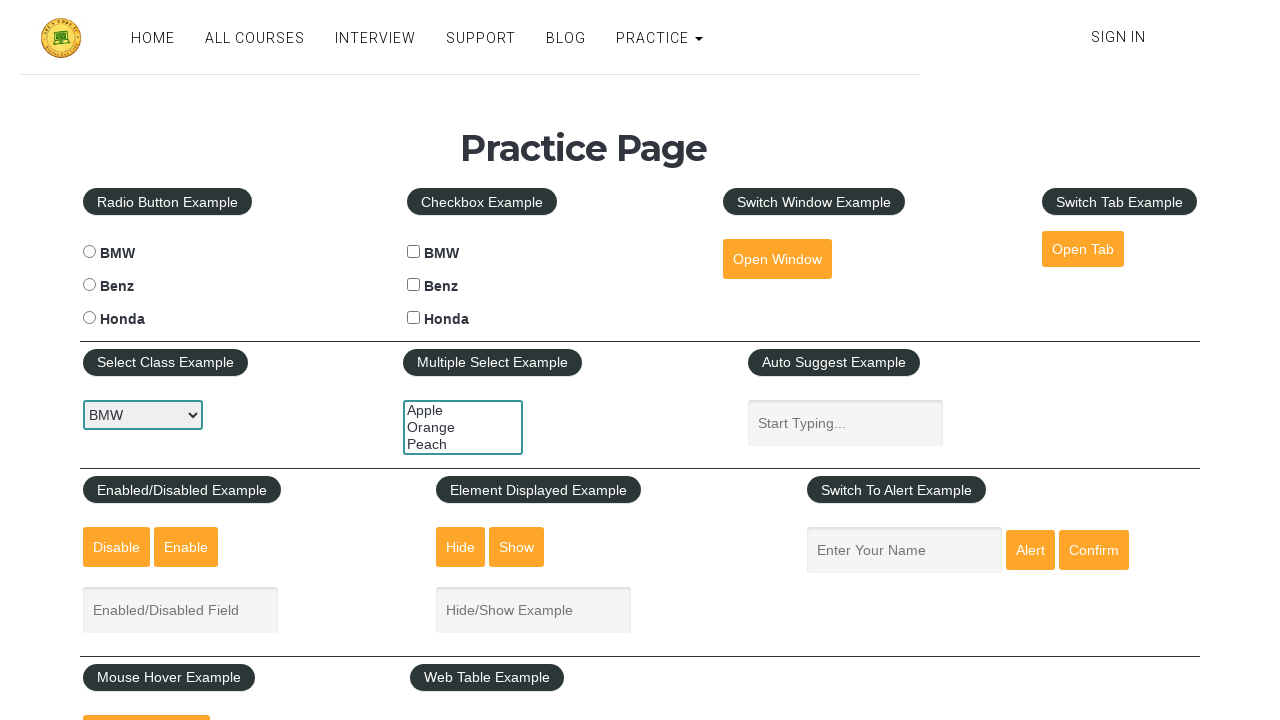

Clicked button to open new window at (777, 259) on #openwindow
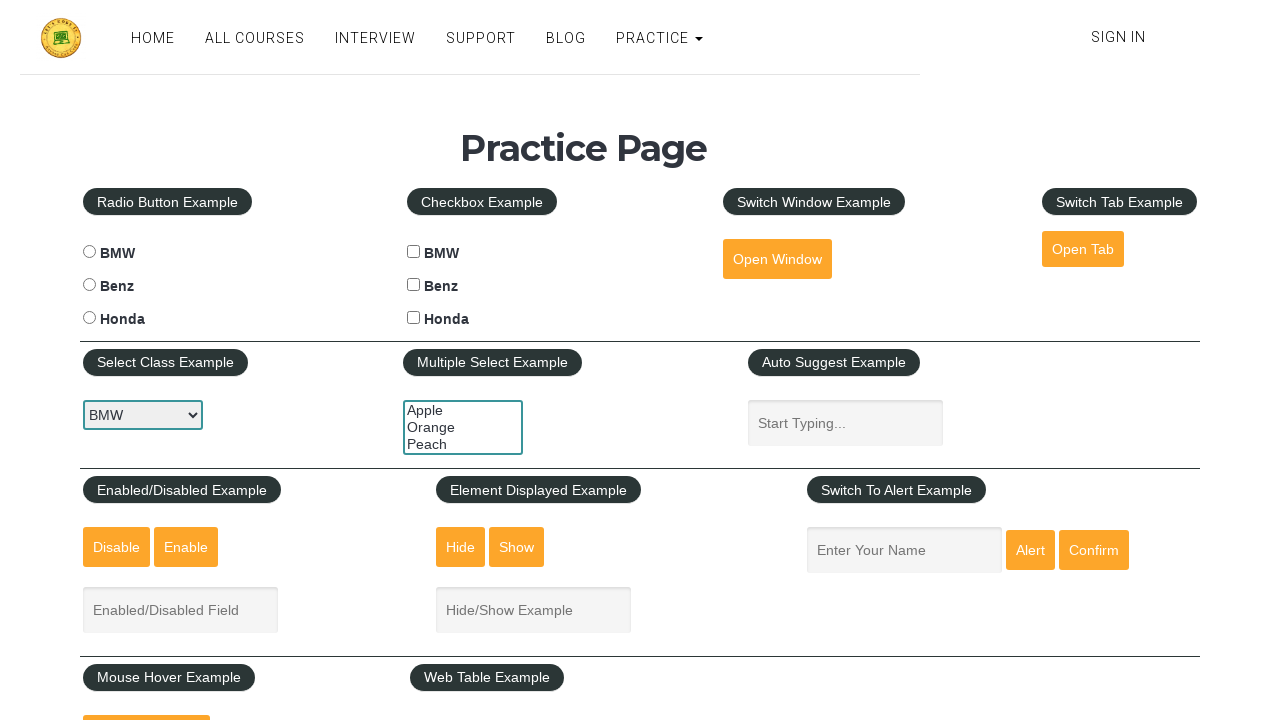

New window opened and captured
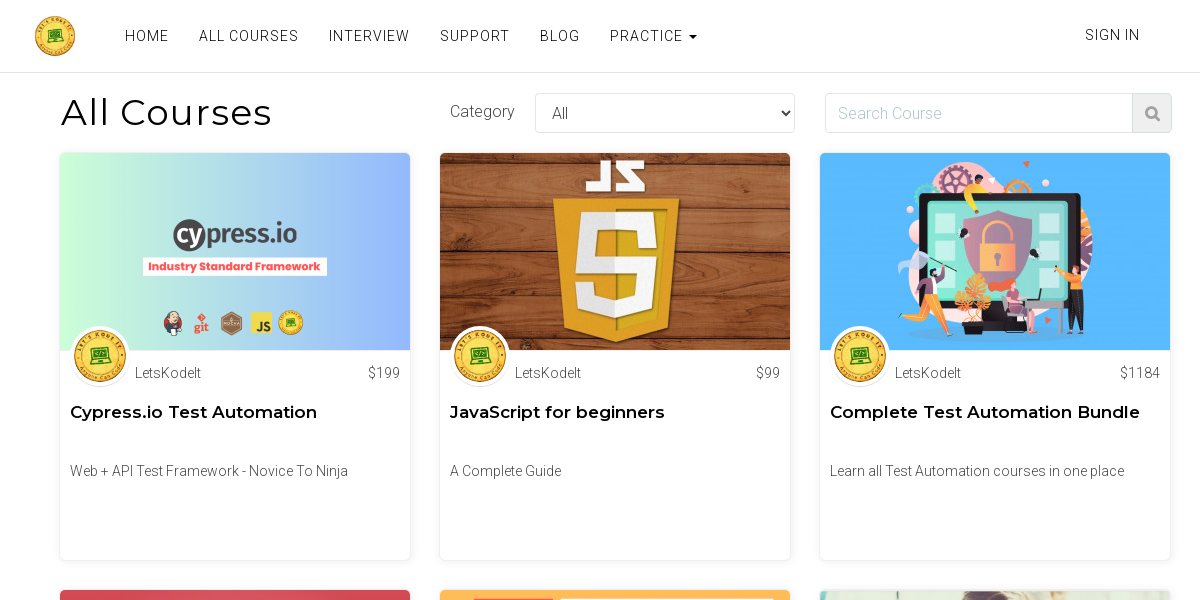

New window page loaded
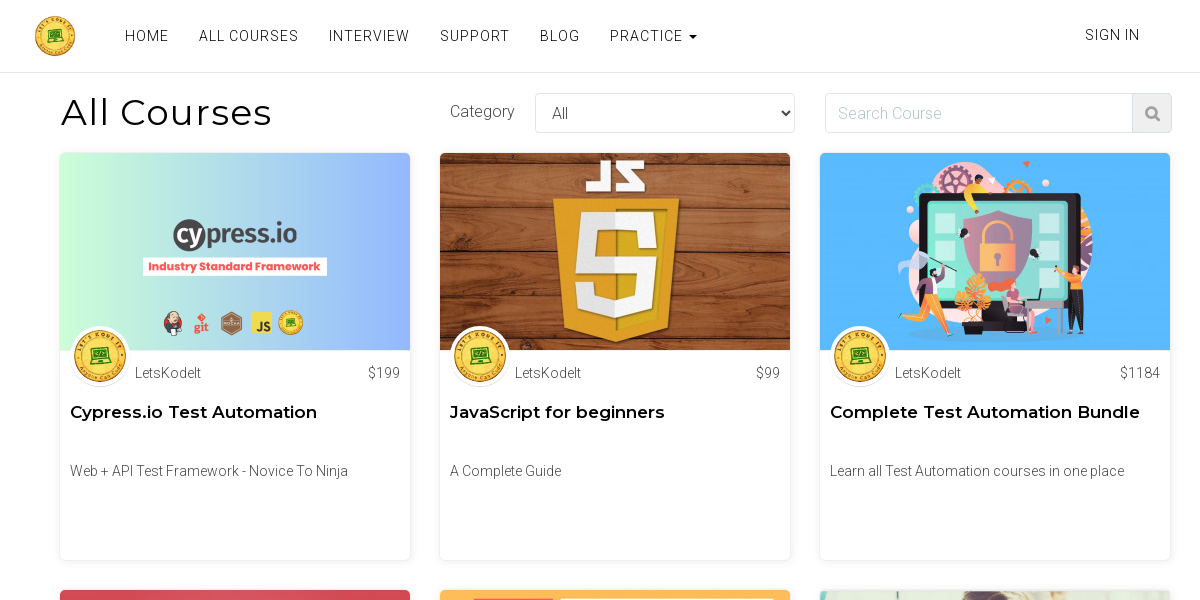

Clicked Facebook link to open another window at (1068, 525) on a.fab.fa-facebook-square.dynamic-link-icon
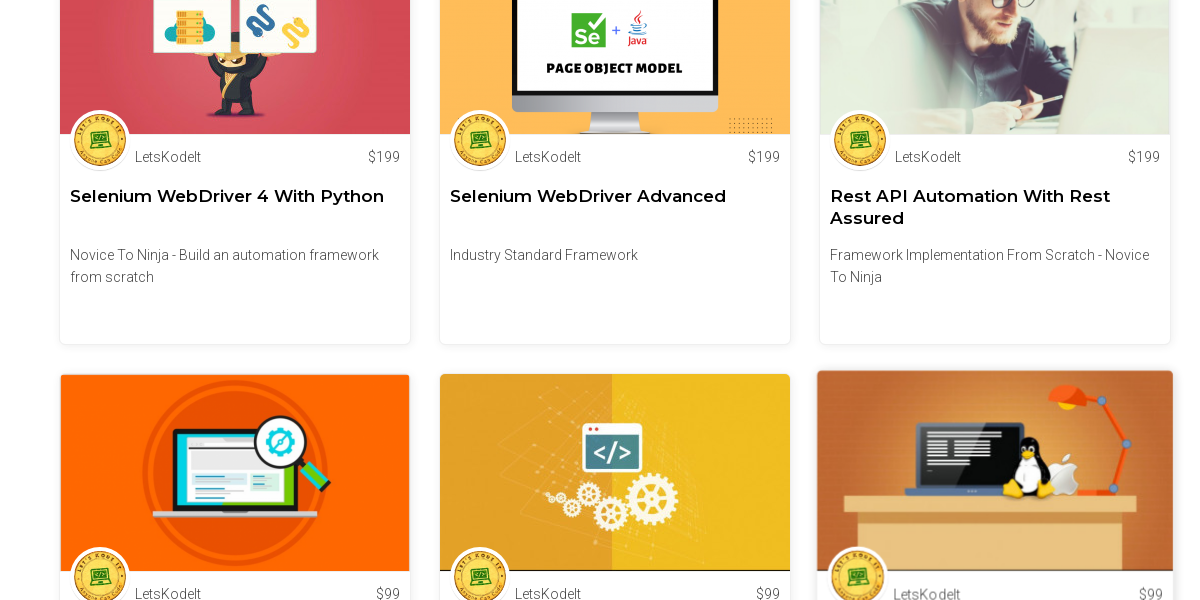

Facebook window opened and captured
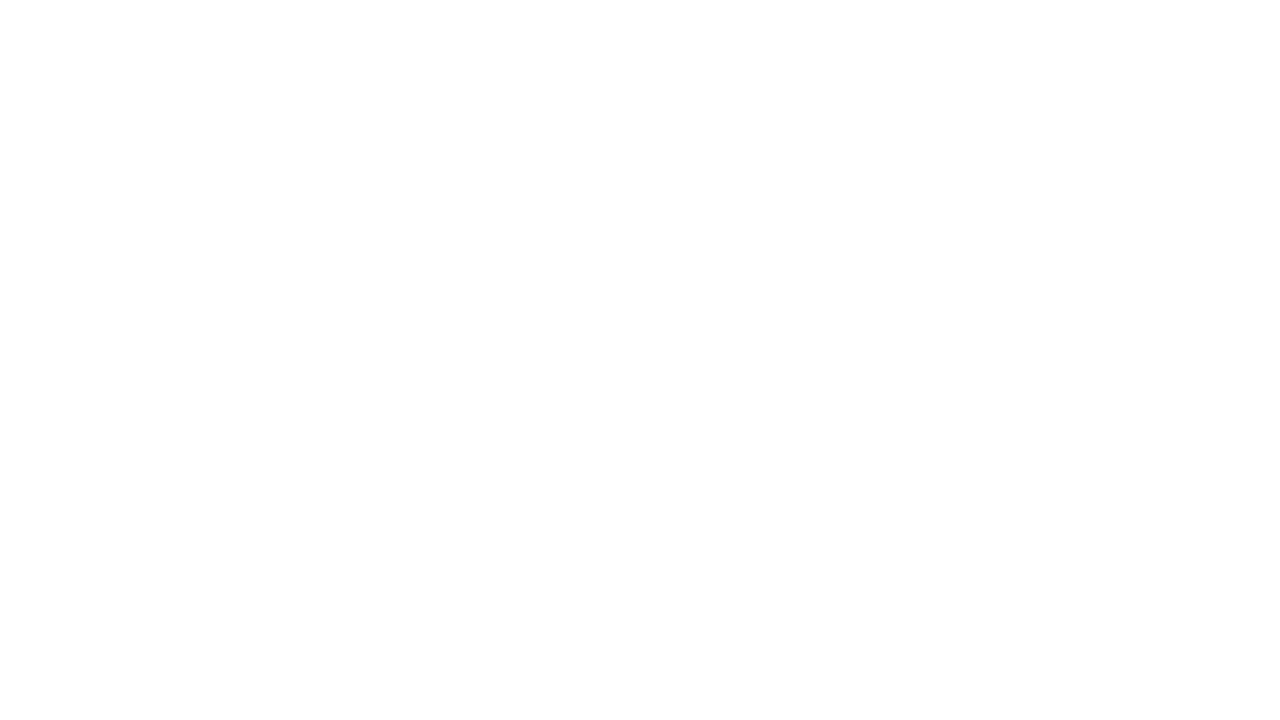

Facebook page loaded
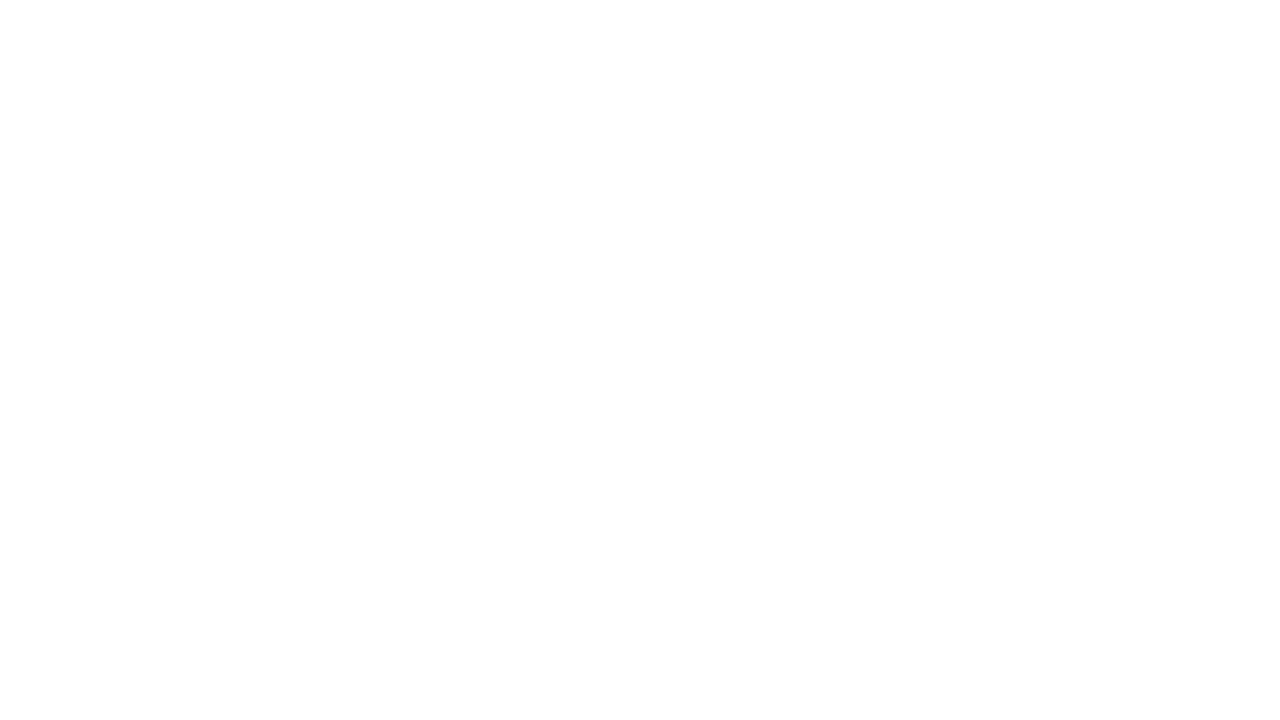

Retrieved original page title
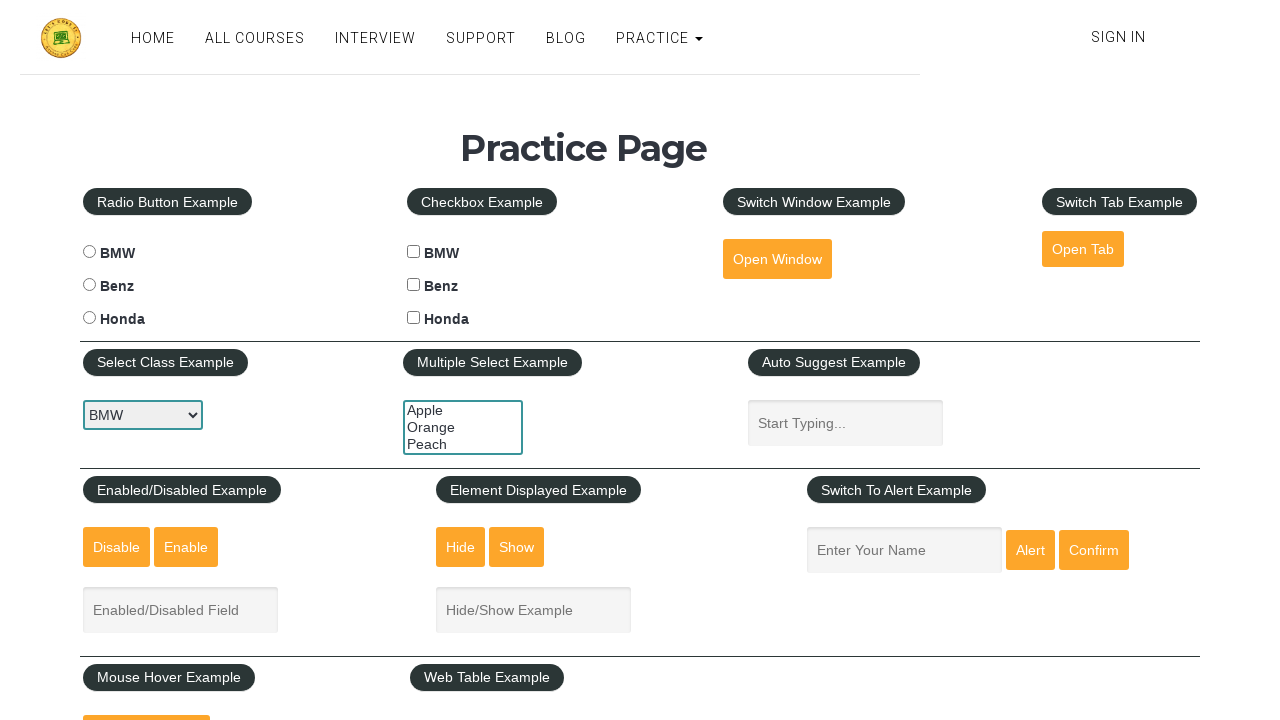

Retrieved new window page title
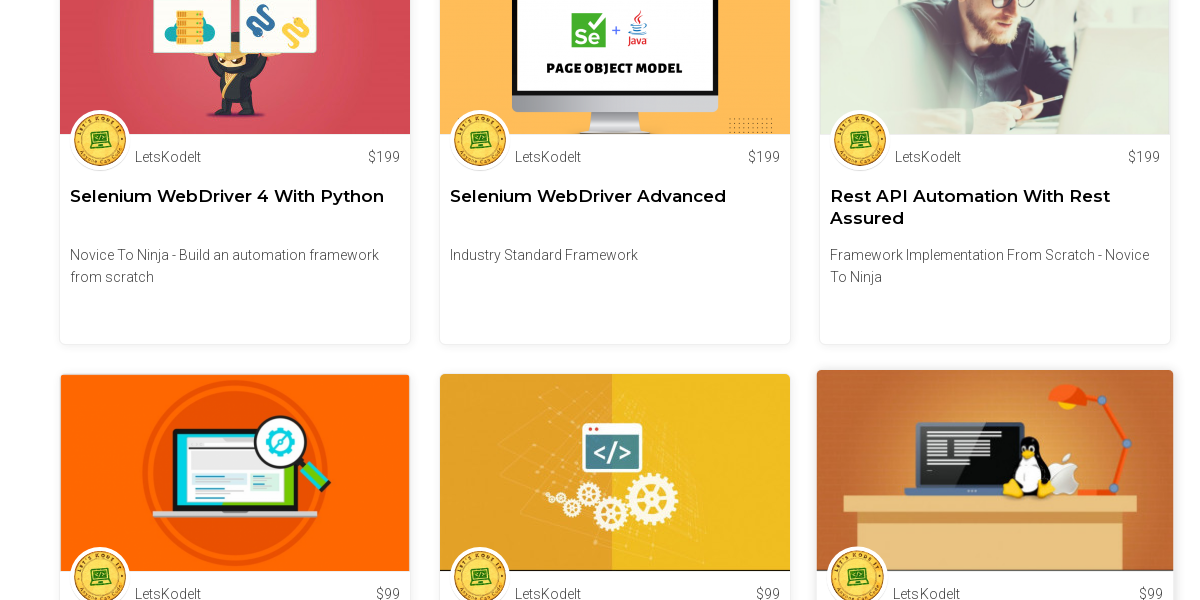

Retrieved Facebook page title
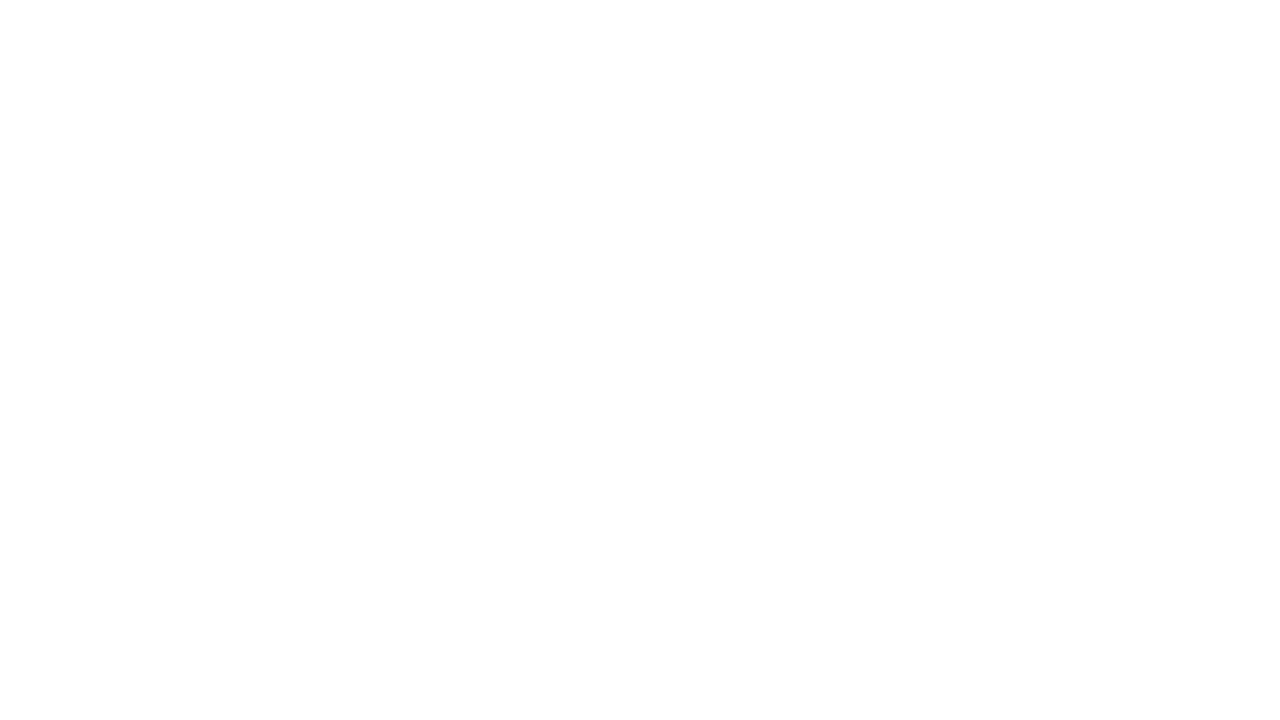

Printed original page title: Practice Page
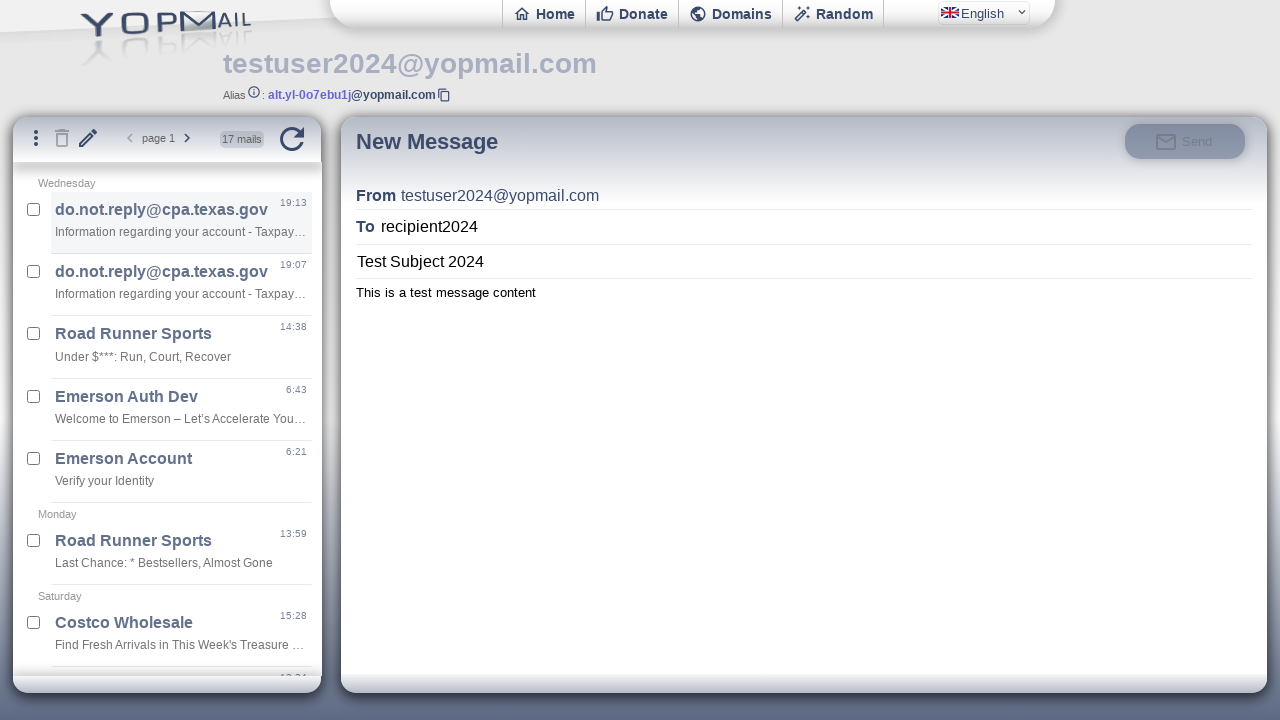

Printed new window title: All Courses
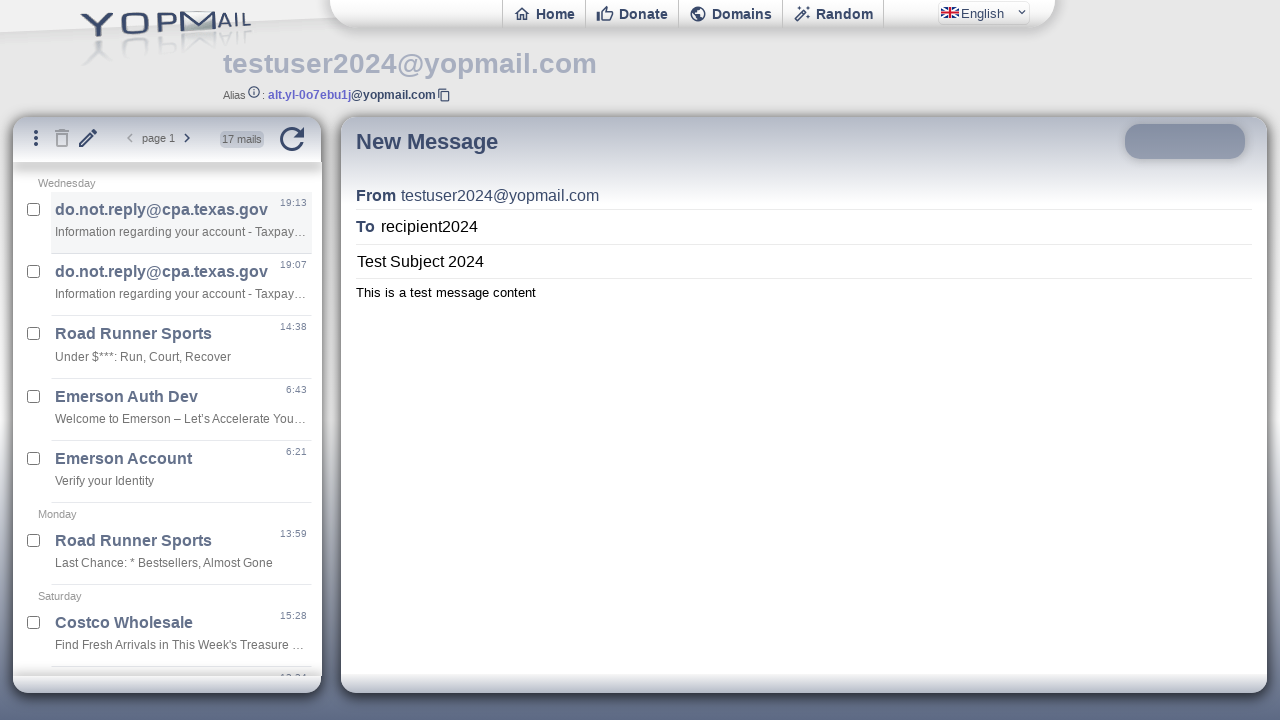

Printed Facebook page title: 
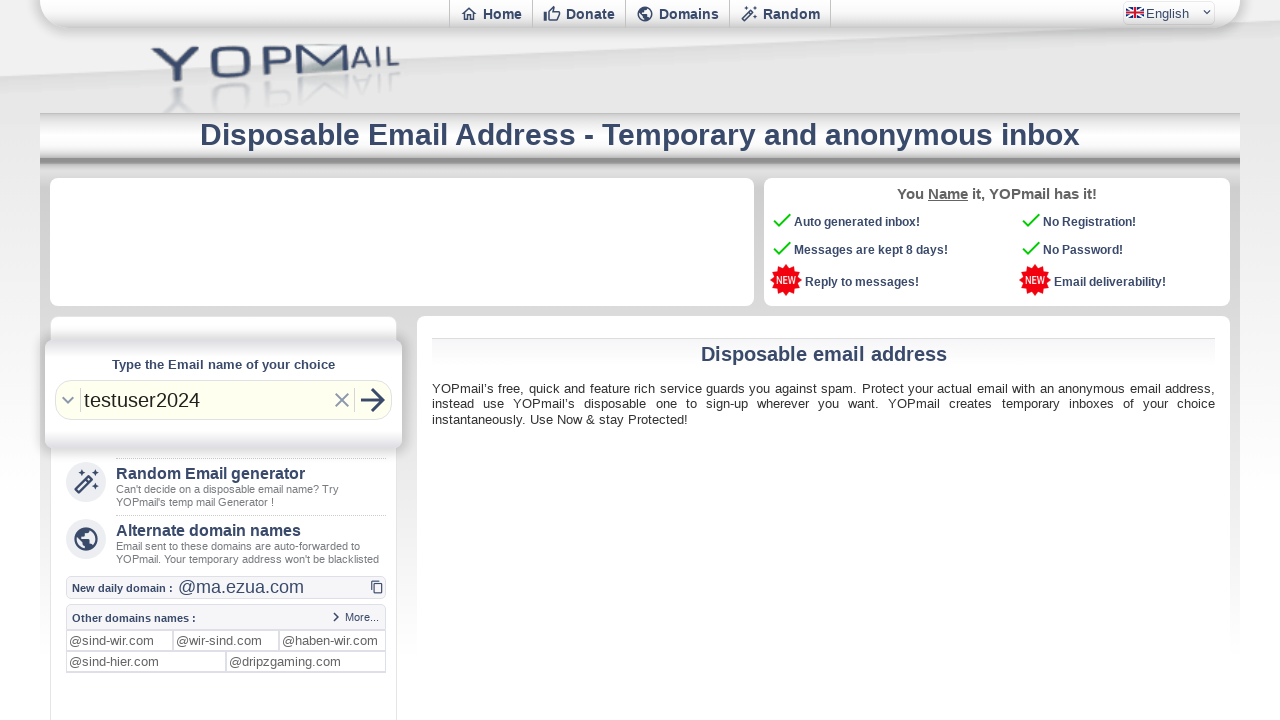

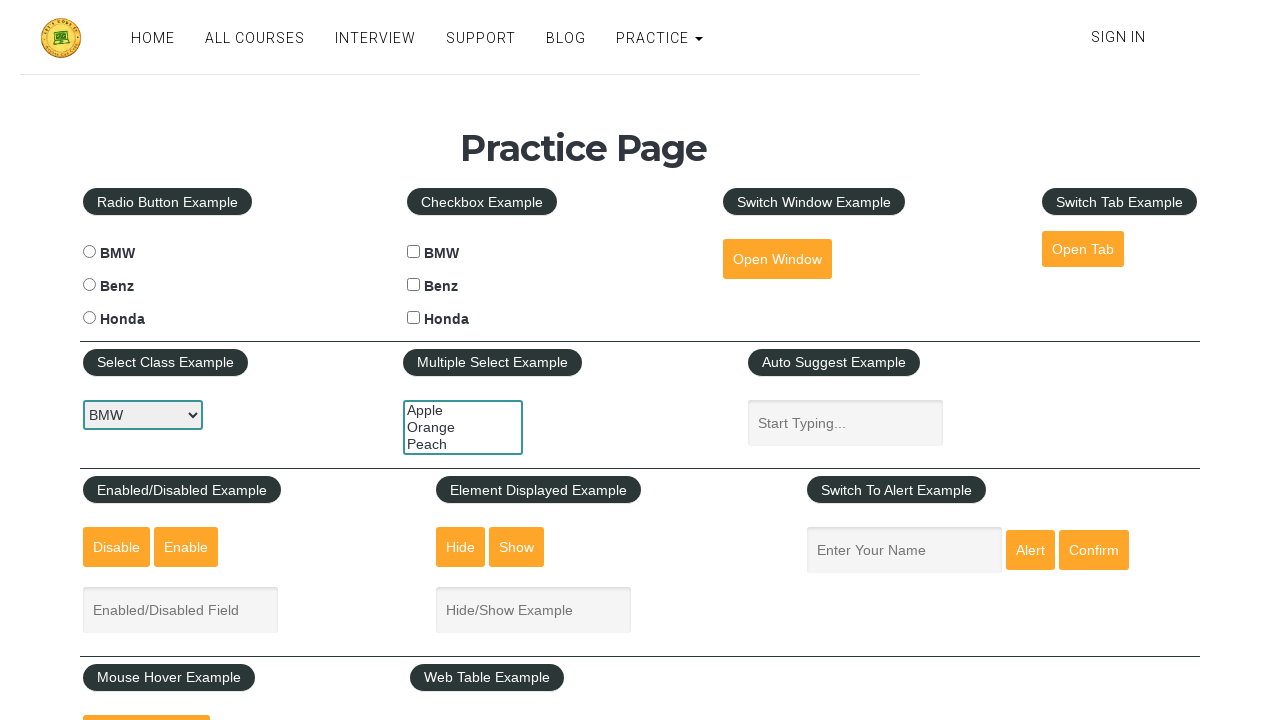